Tests adding a task, marking it complete, adding a second task, deleting it, and clearing all completed tasks.

Starting URL: https://www.techglobal-training.com/frontend/todo-list

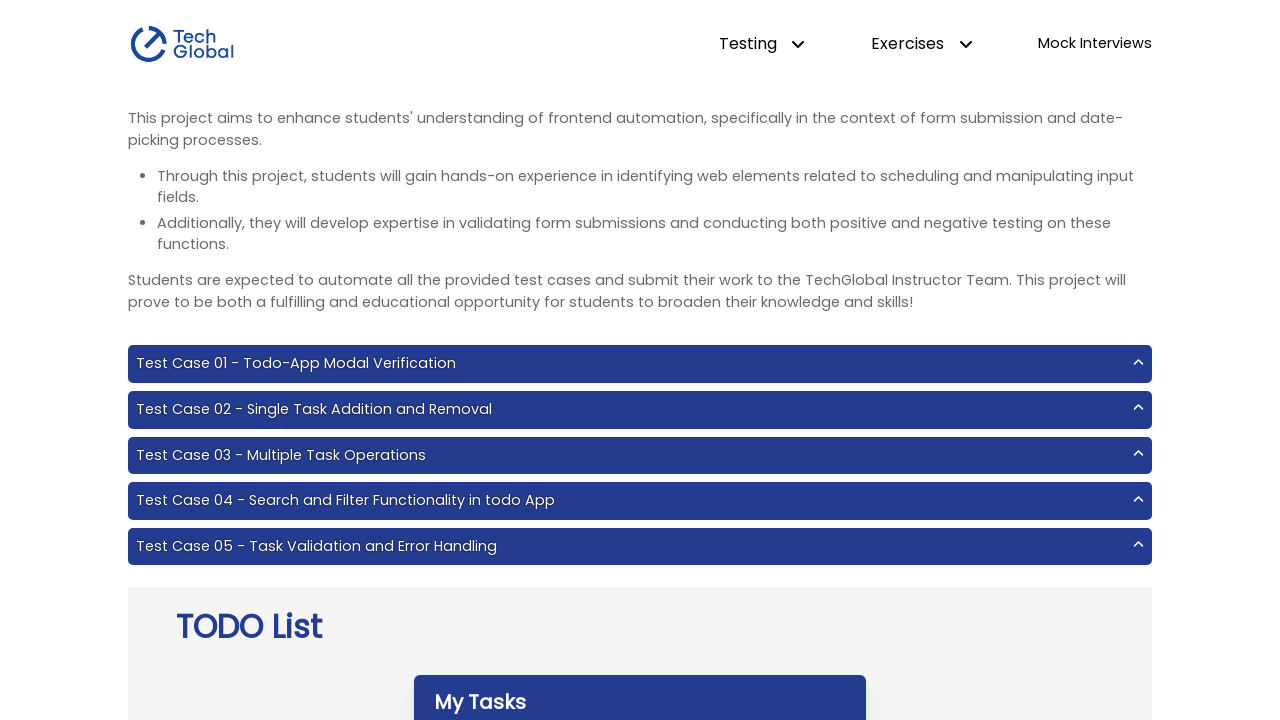

Filled input field with 'first task' on #input-add
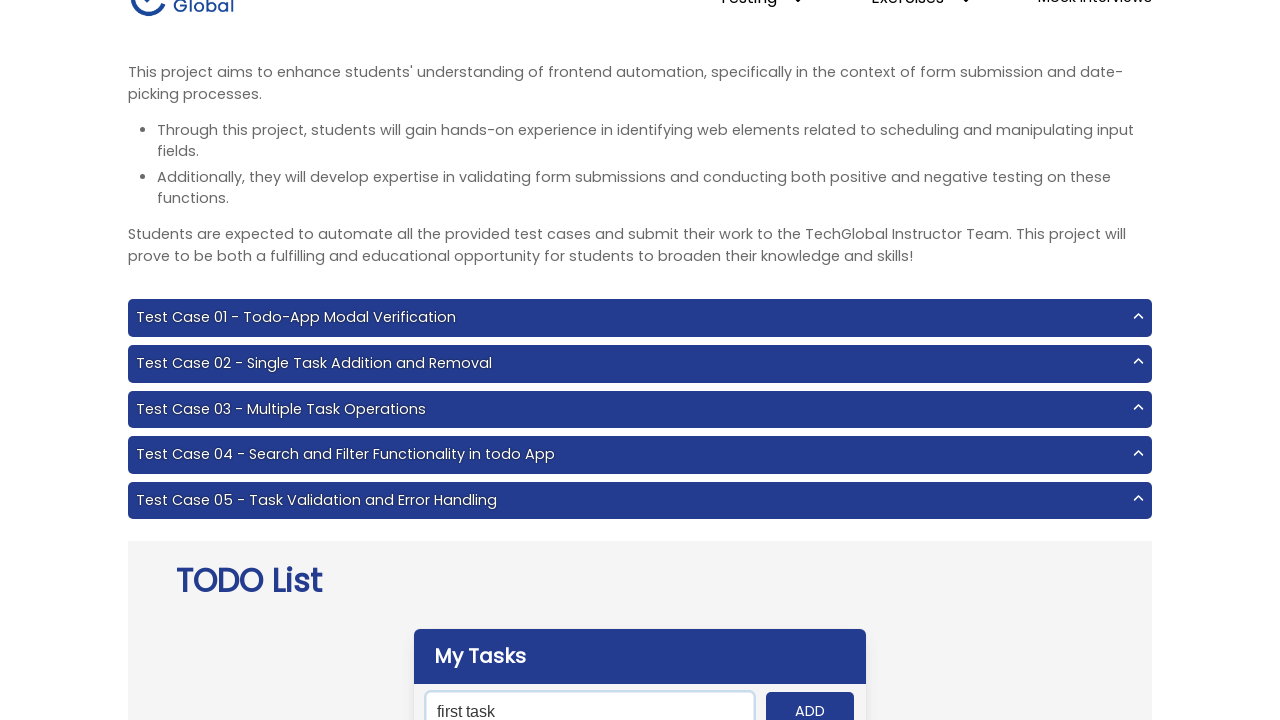

Clicked add button to create first task at (810, 701) on #add-btn
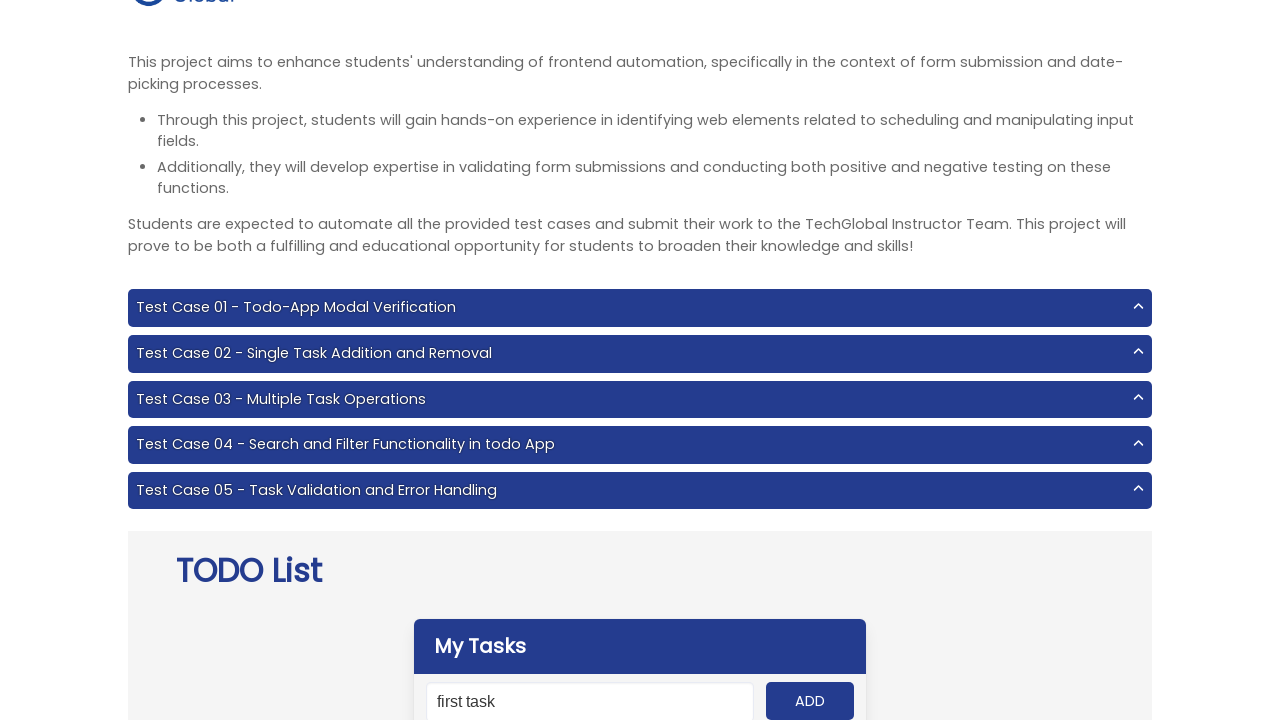

First task 'first task' appeared in the list
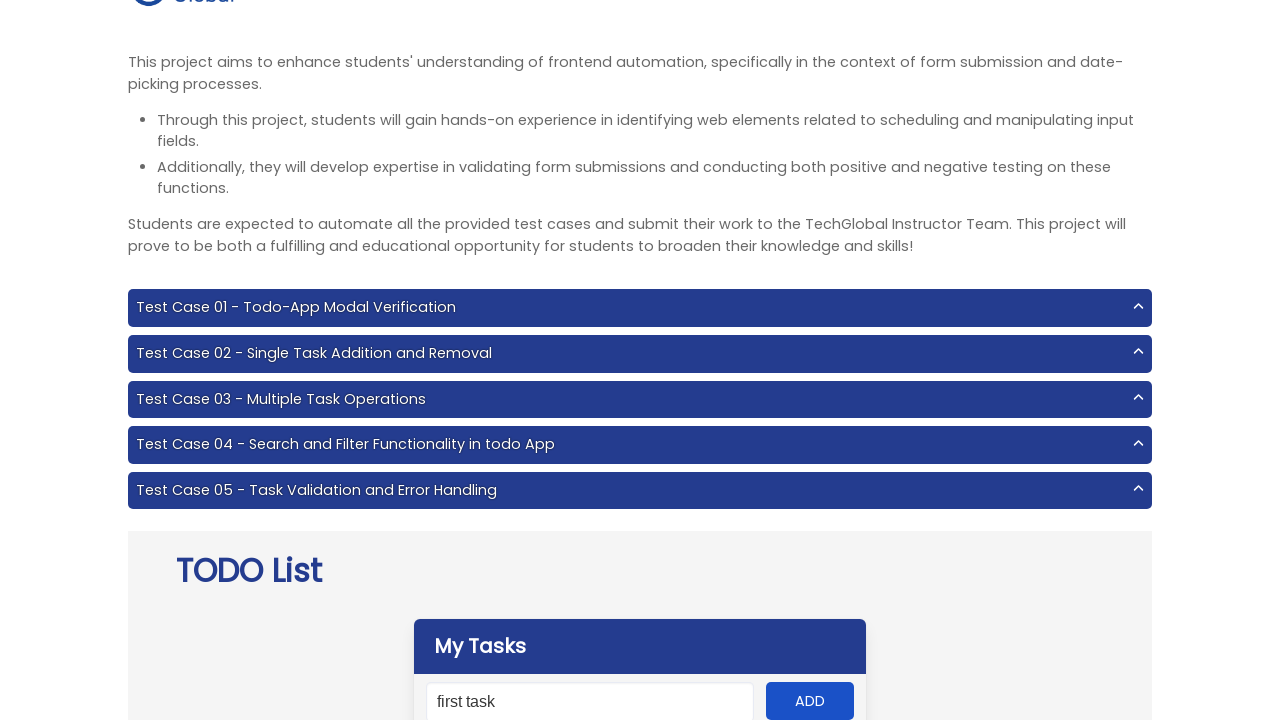

Clicked circle-check icon to mark first task as complete at (437, 361) on svg[class*='circle-check']
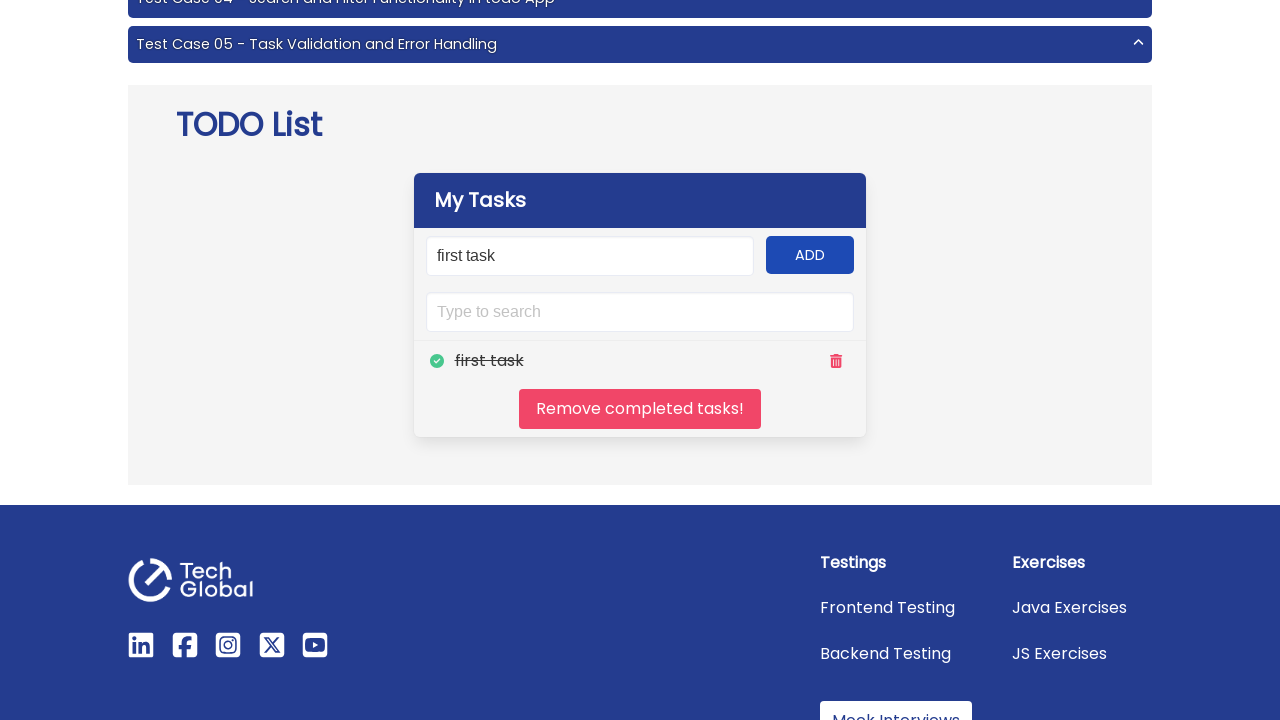

First task marked with strikethrough text decoration
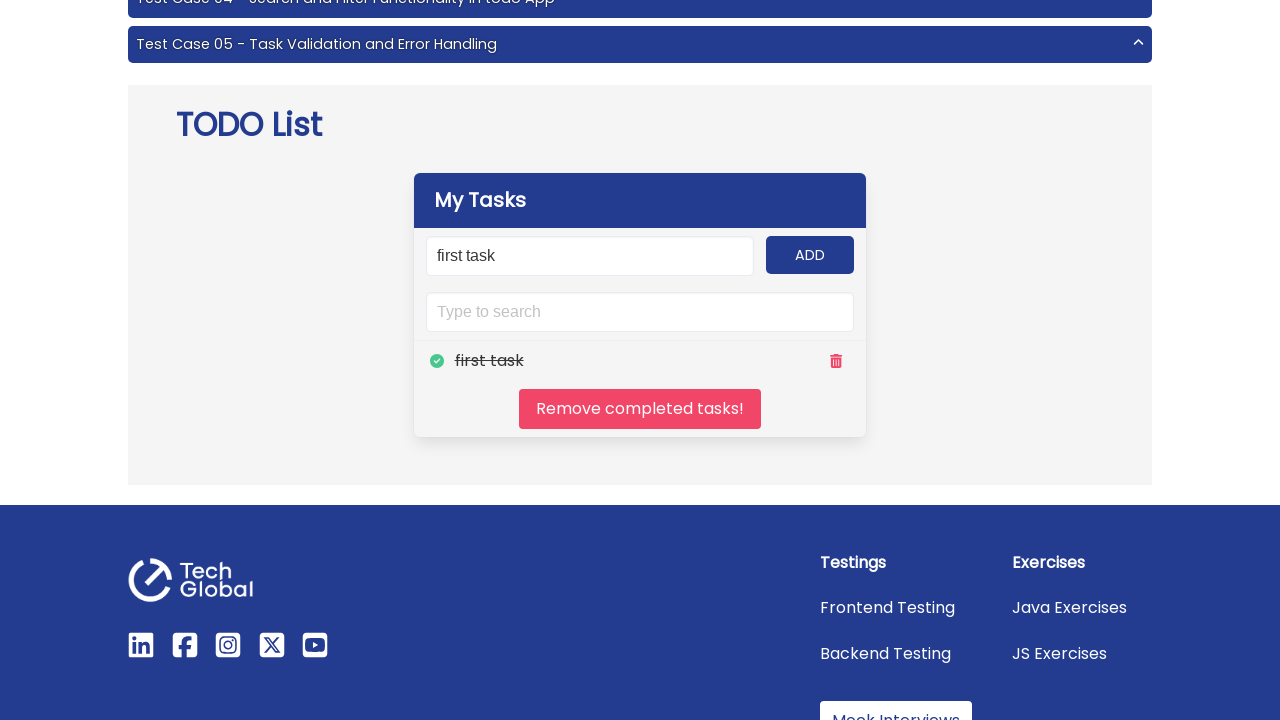

Filled input field with 'second task' on #input-add
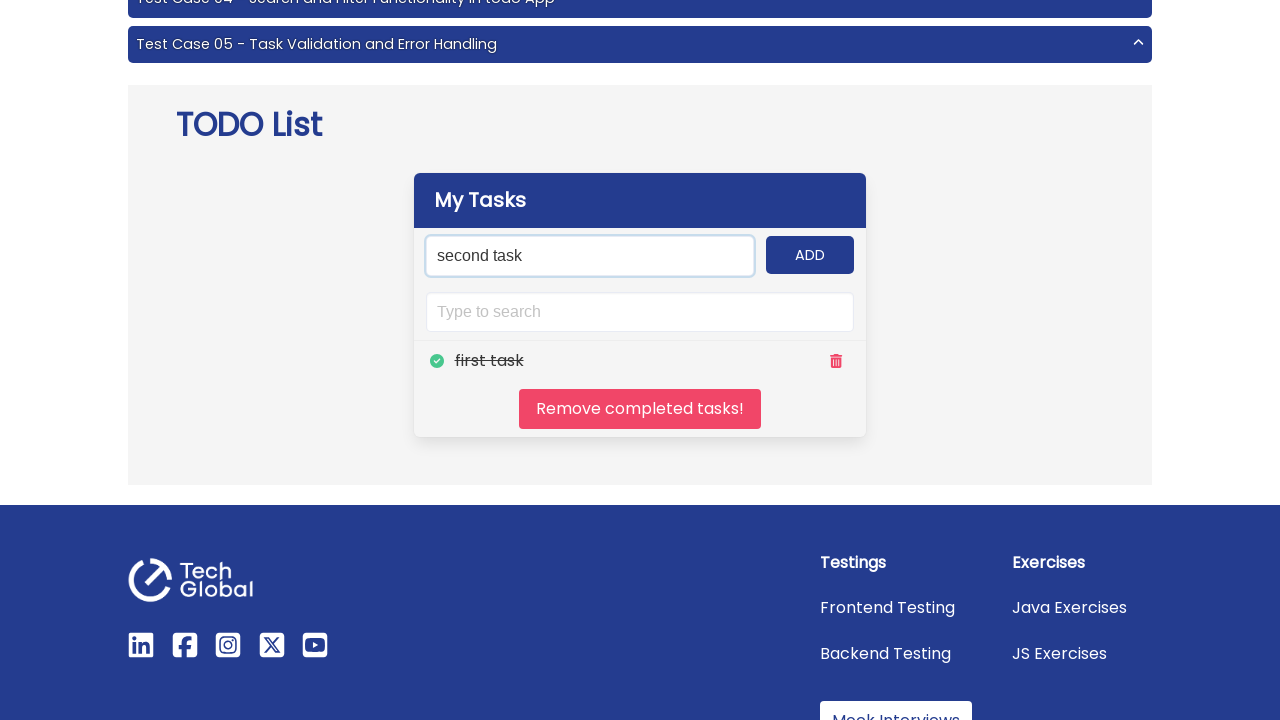

Clicked add button to create second task at (810, 255) on #add-btn
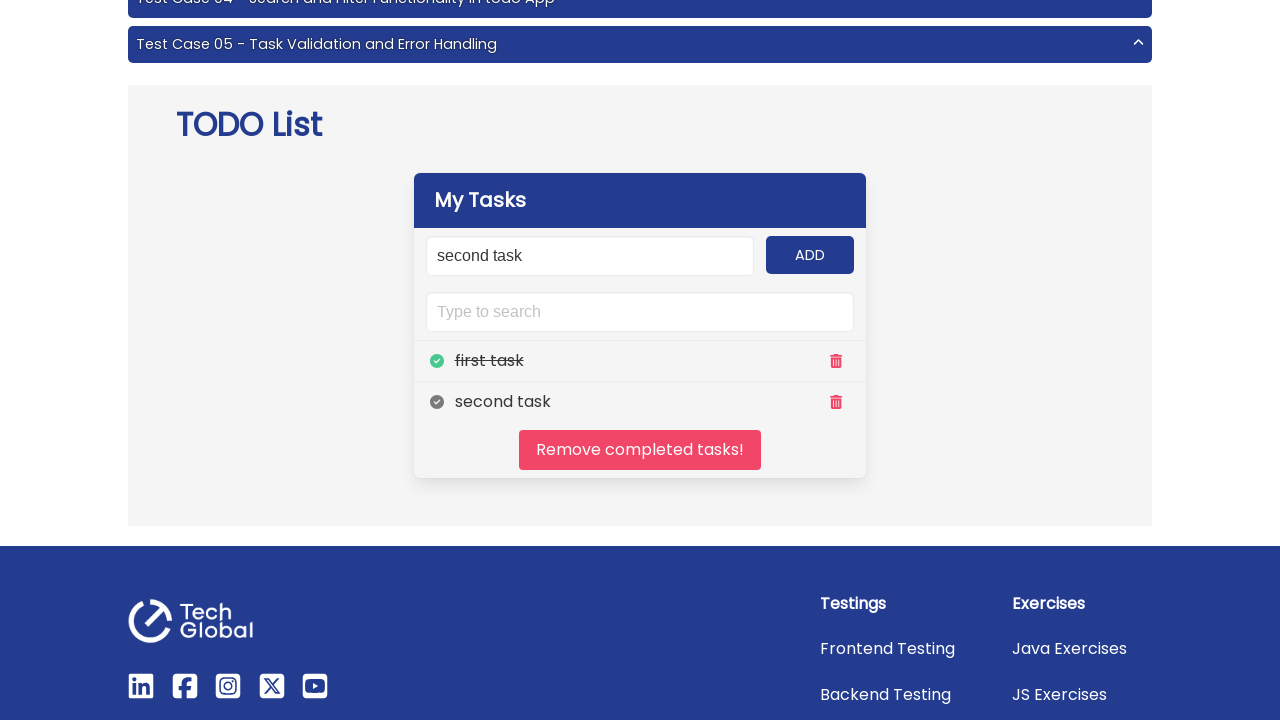

Second task 'second task' appeared in the list
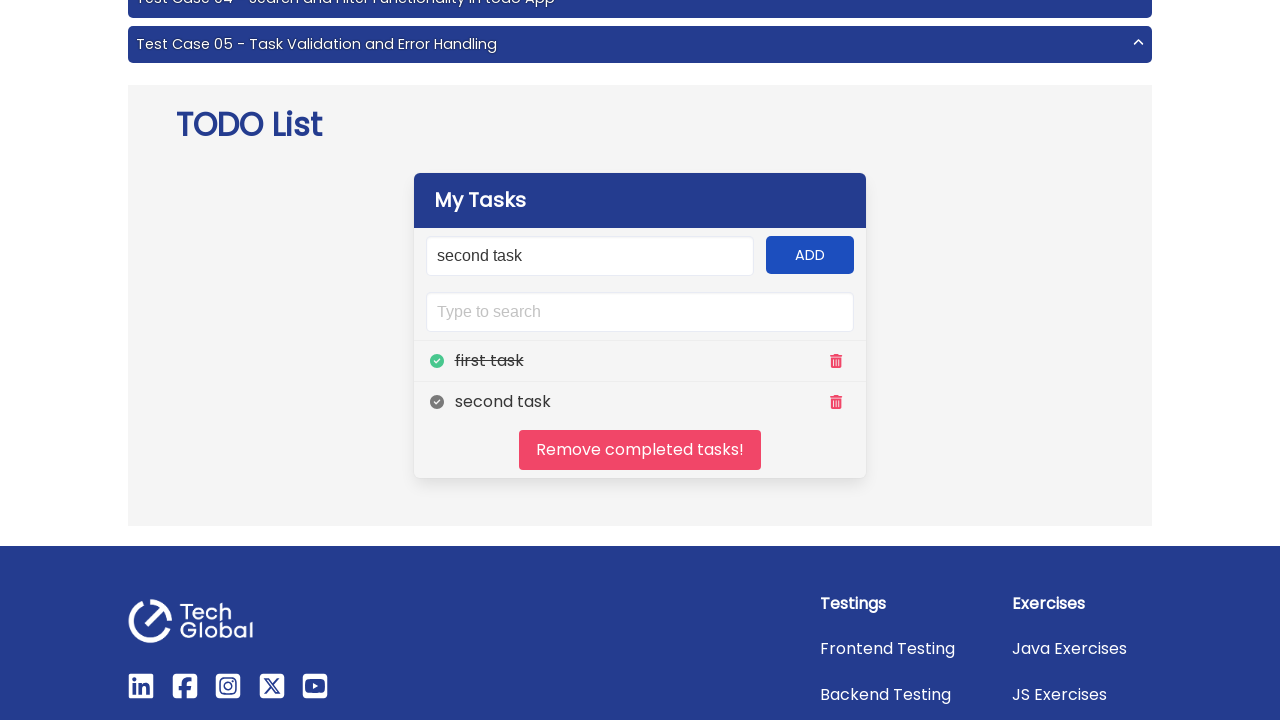

Clicked trash icon to delete the second task at (836, 402) on svg[class*='trash-can'] >> nth=1
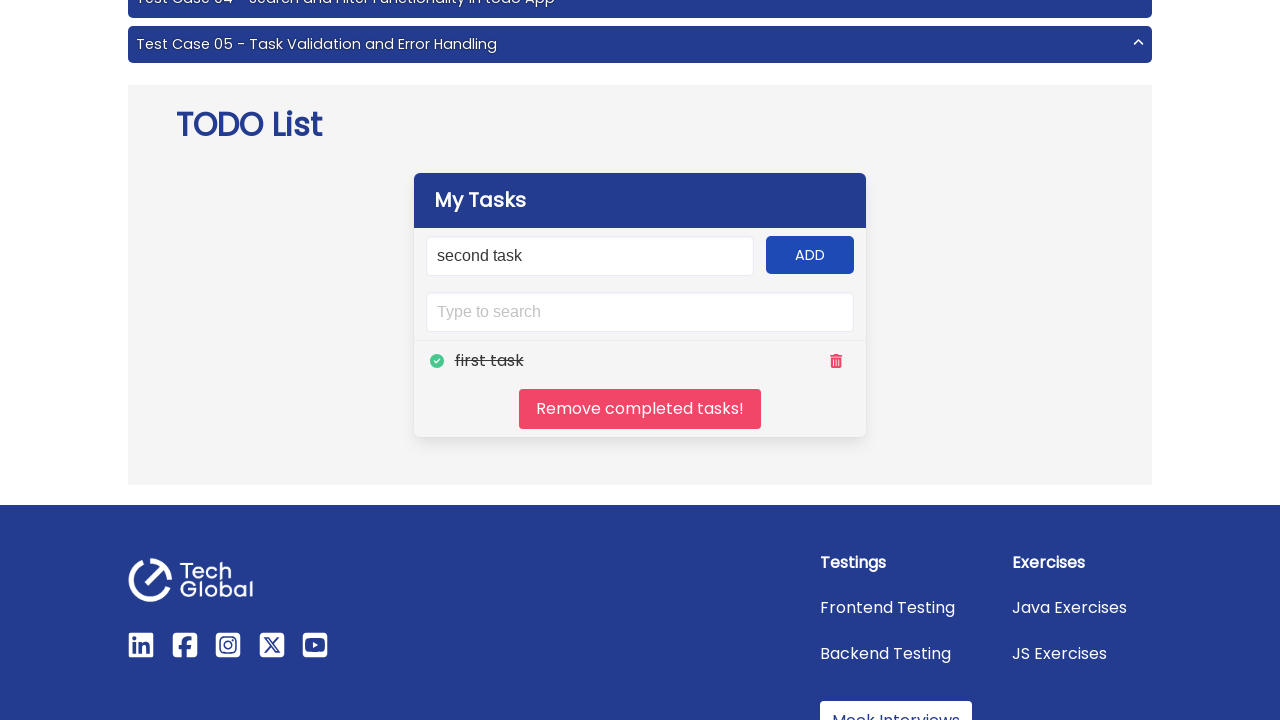

Clicked clear button to remove all completed tasks at (640, 409) on #clear
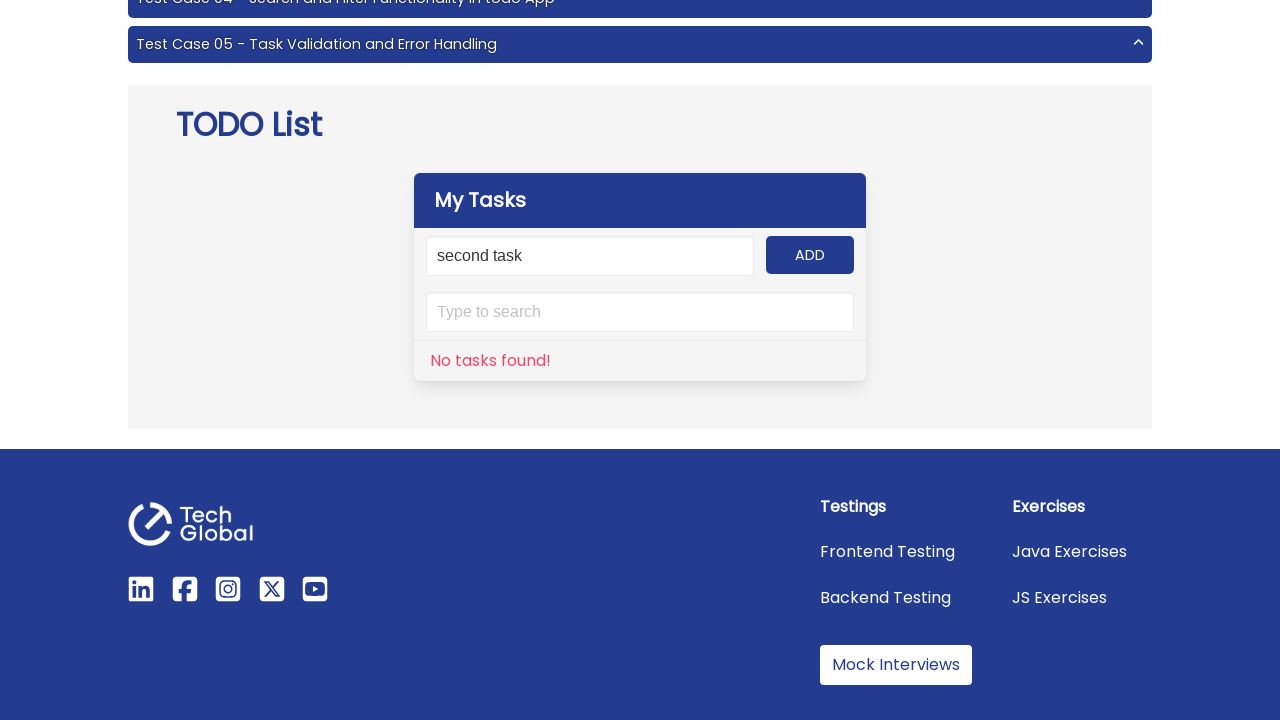

Verified that no tasks remain - 'No tasks found!' message displayed
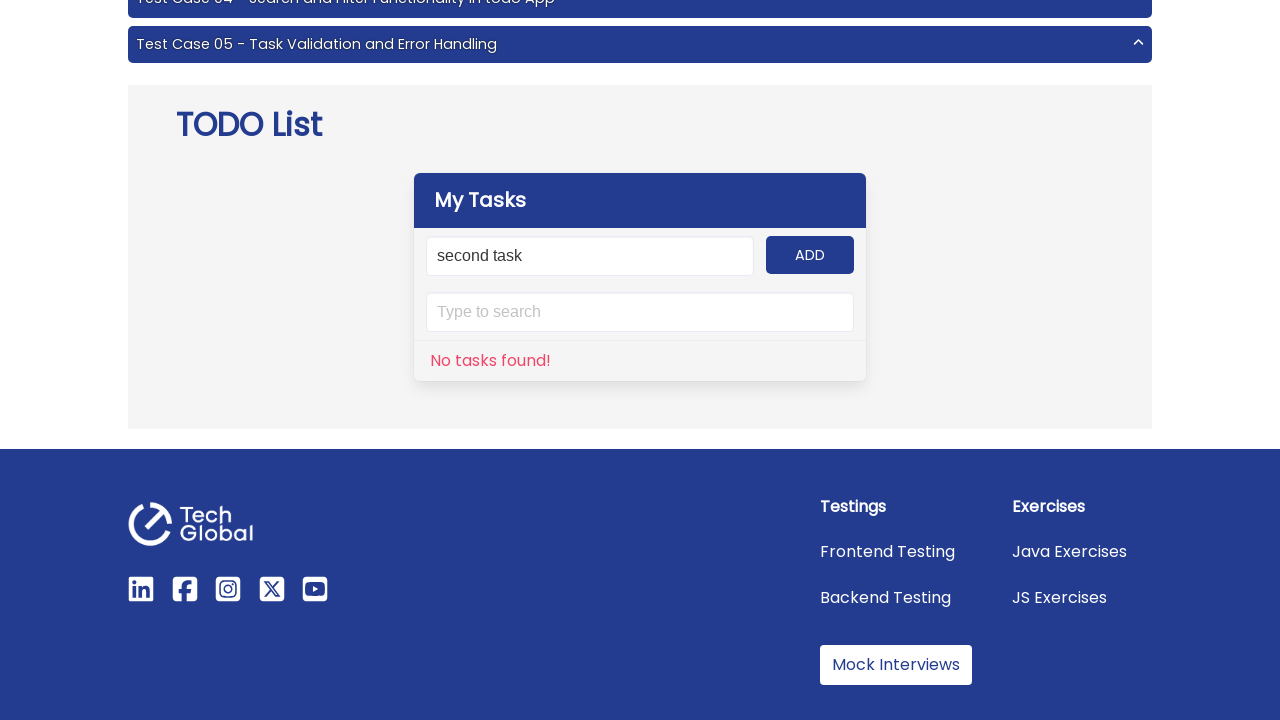

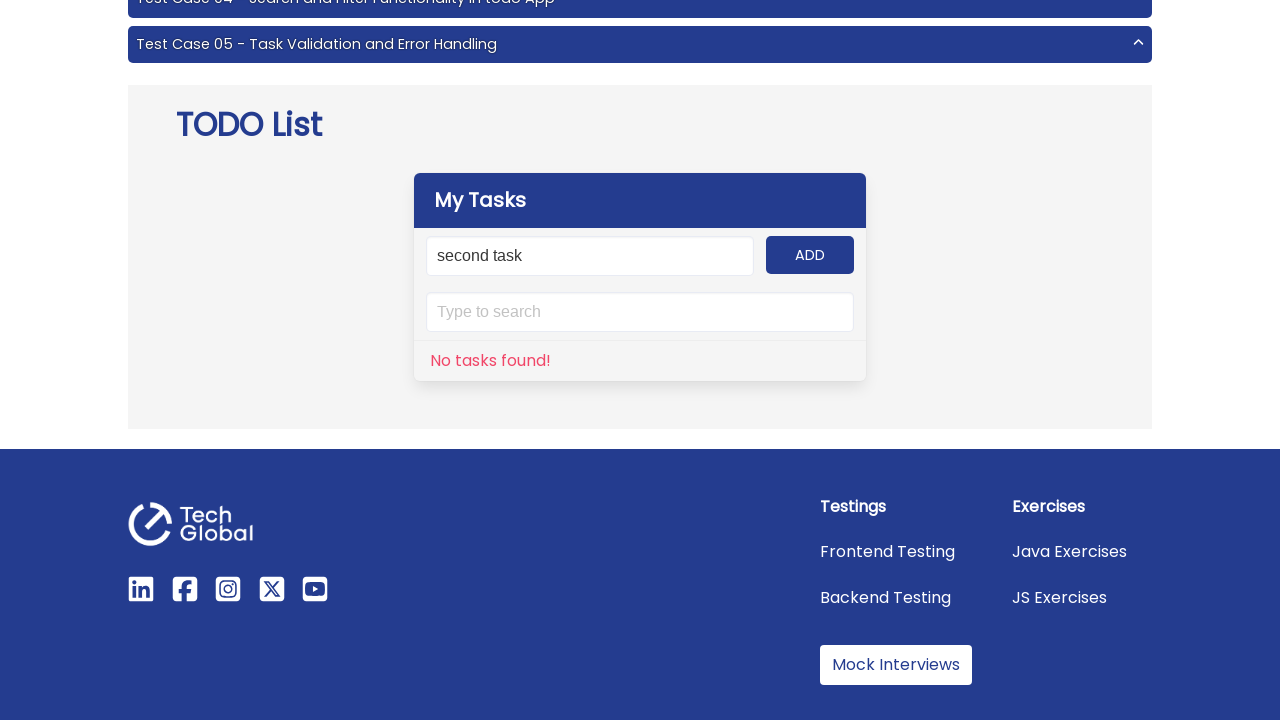